Tests clicking a button identified by class attribute and handling the resulting alert dialog, repeating the process 3 times

Starting URL: http://uitestingplayground.com/classattr

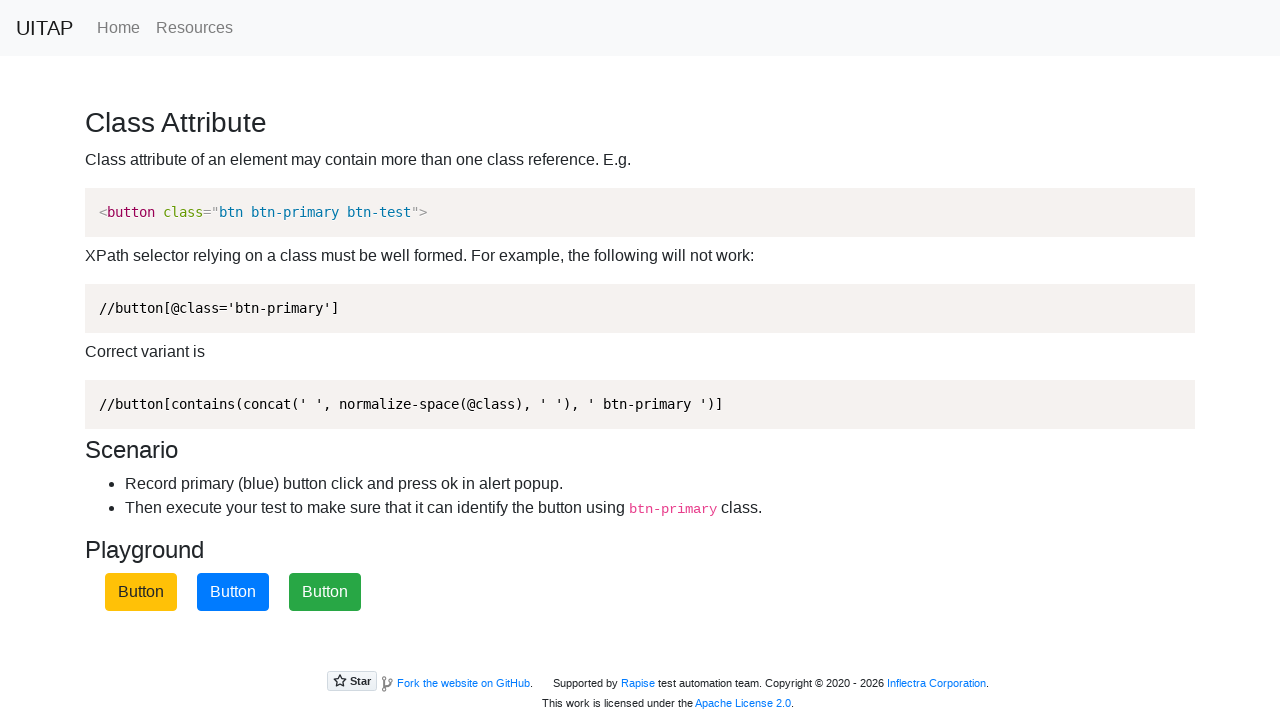

Clicked button with btn-primary class (iteration 1) at (233, 592) on xpath=//button[contains(concat(' ', normalize-space(@class), ' '), ' btn-primary
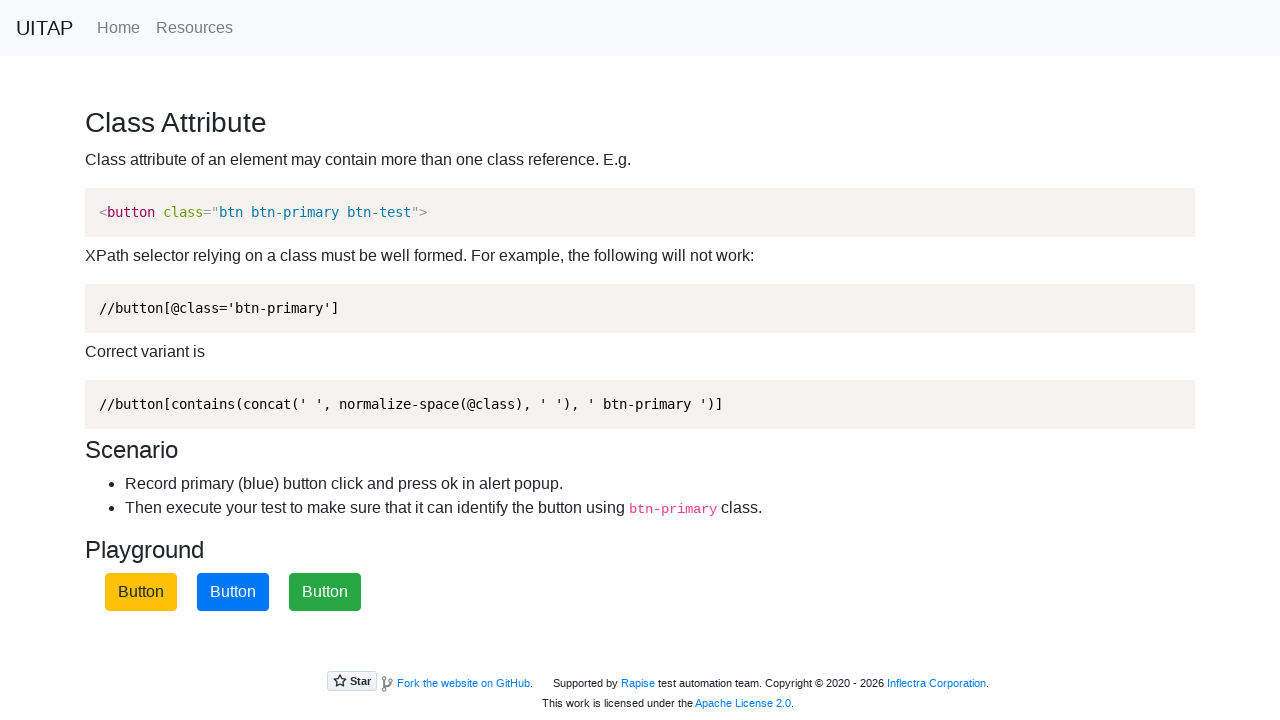

Set up dialog handler to accept alerts
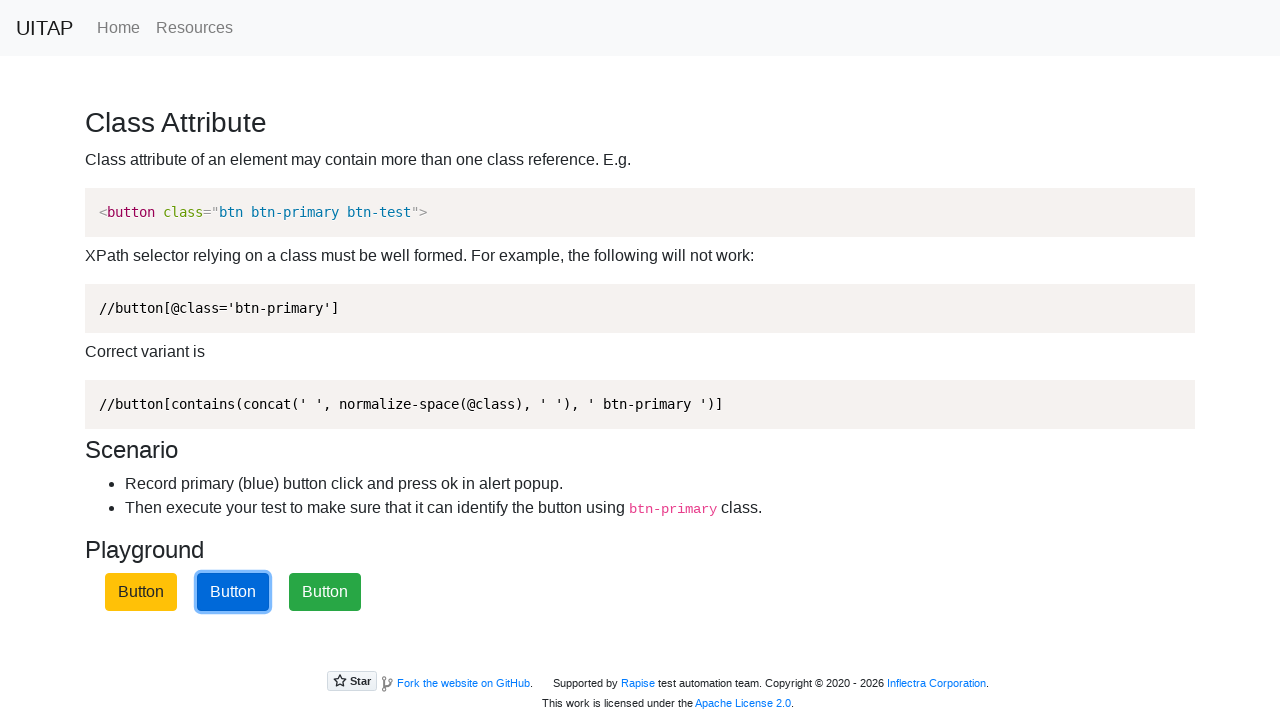

Reloaded page for next iteration
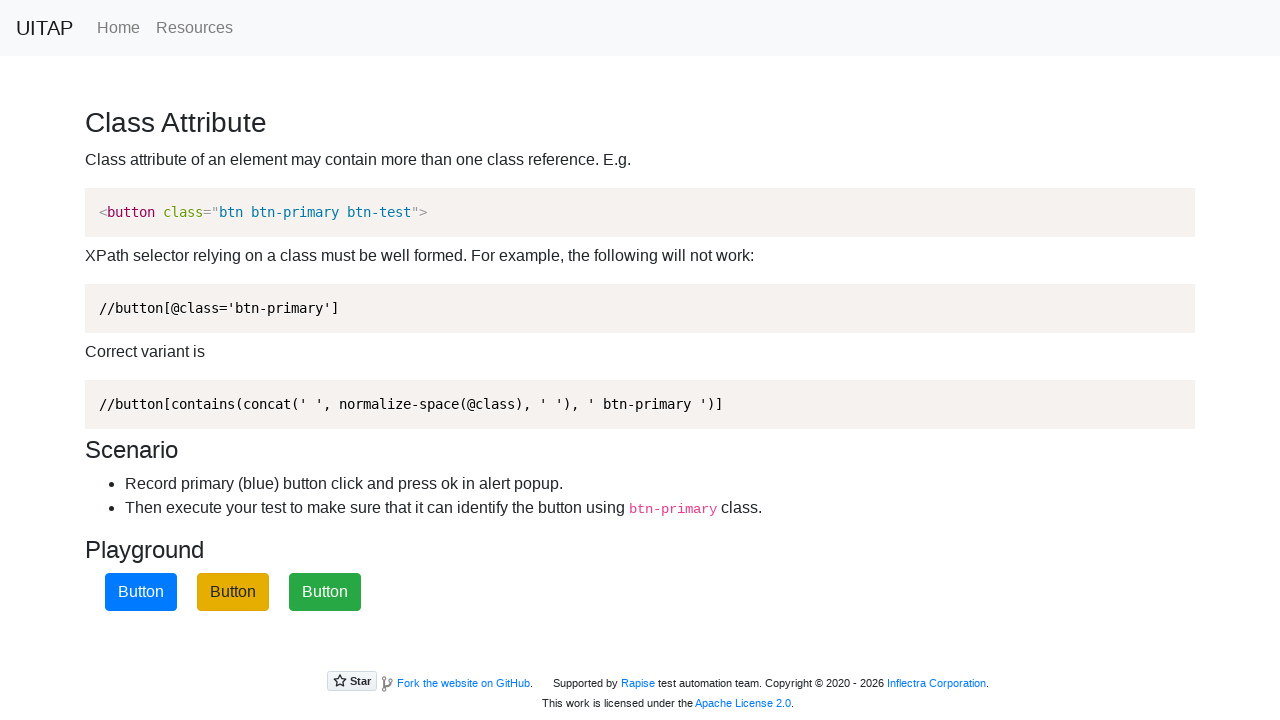

Clicked button with btn-primary class (iteration 2) at (141, 592) on xpath=//button[contains(concat(' ', normalize-space(@class), ' '), ' btn-primary
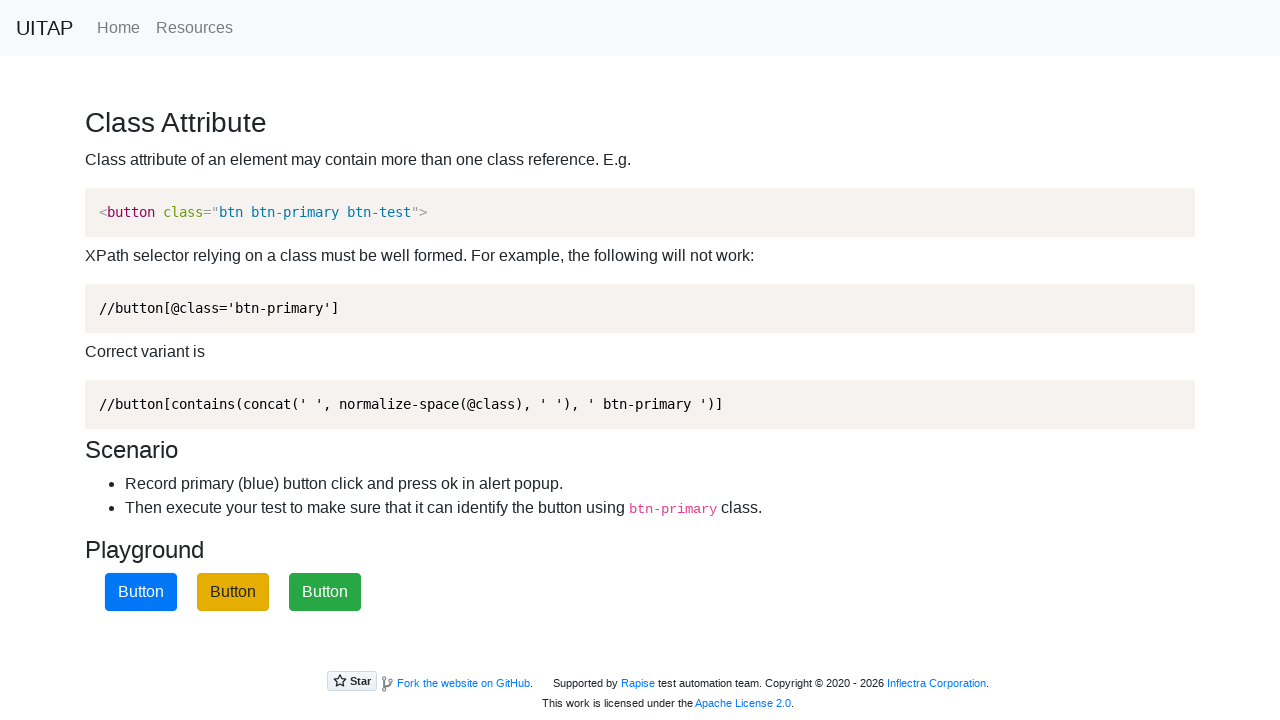

Set up dialog handler to accept alerts
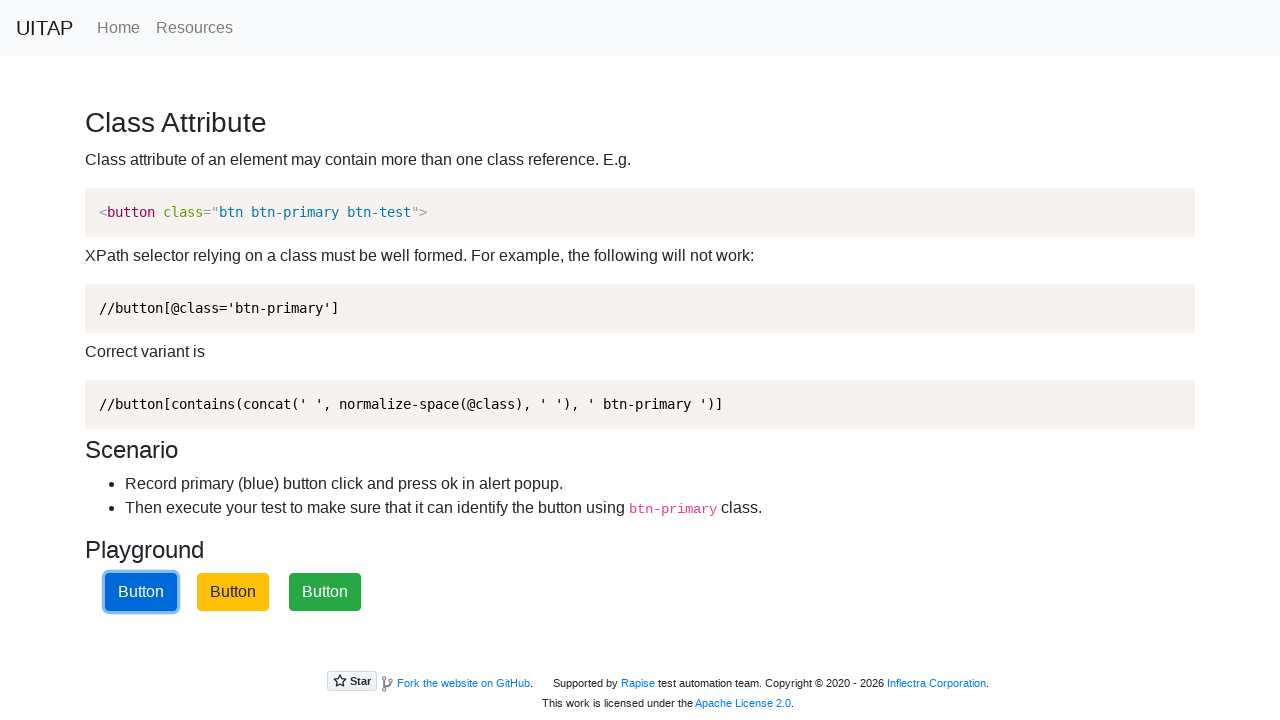

Reloaded page for next iteration
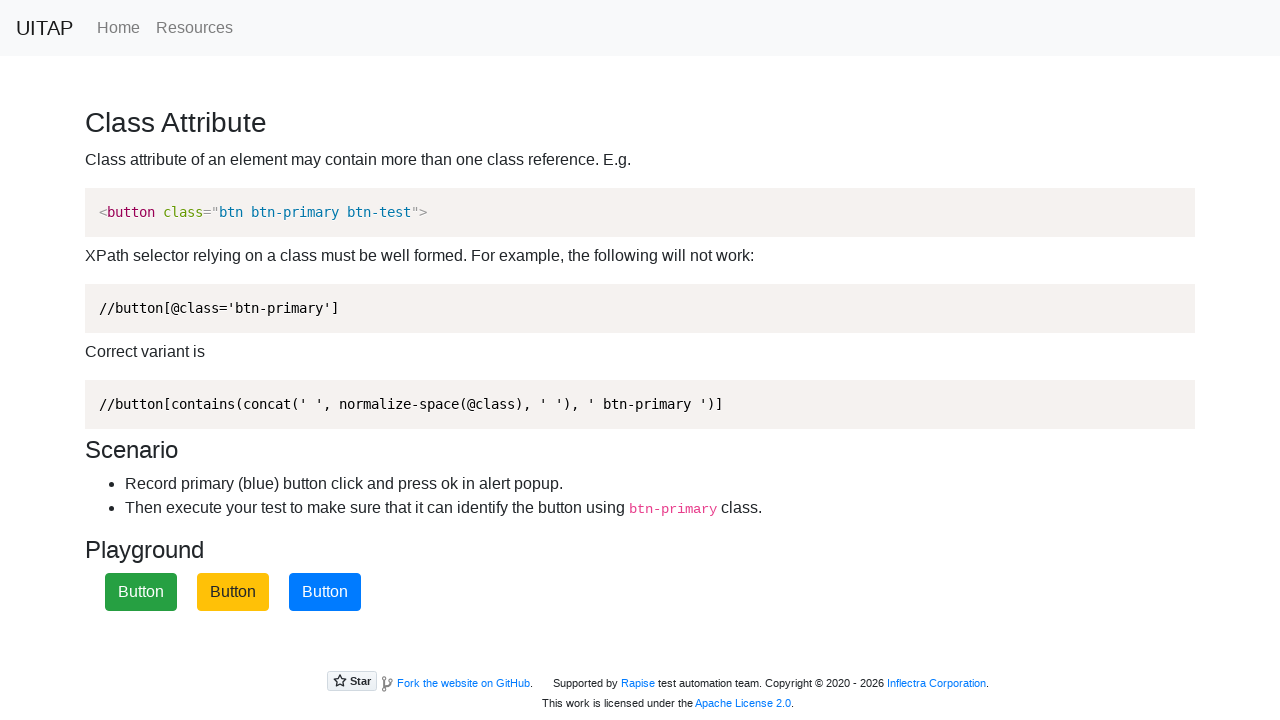

Clicked button with btn-primary class (iteration 3) at (325, 592) on xpath=//button[contains(concat(' ', normalize-space(@class), ' '), ' btn-primary
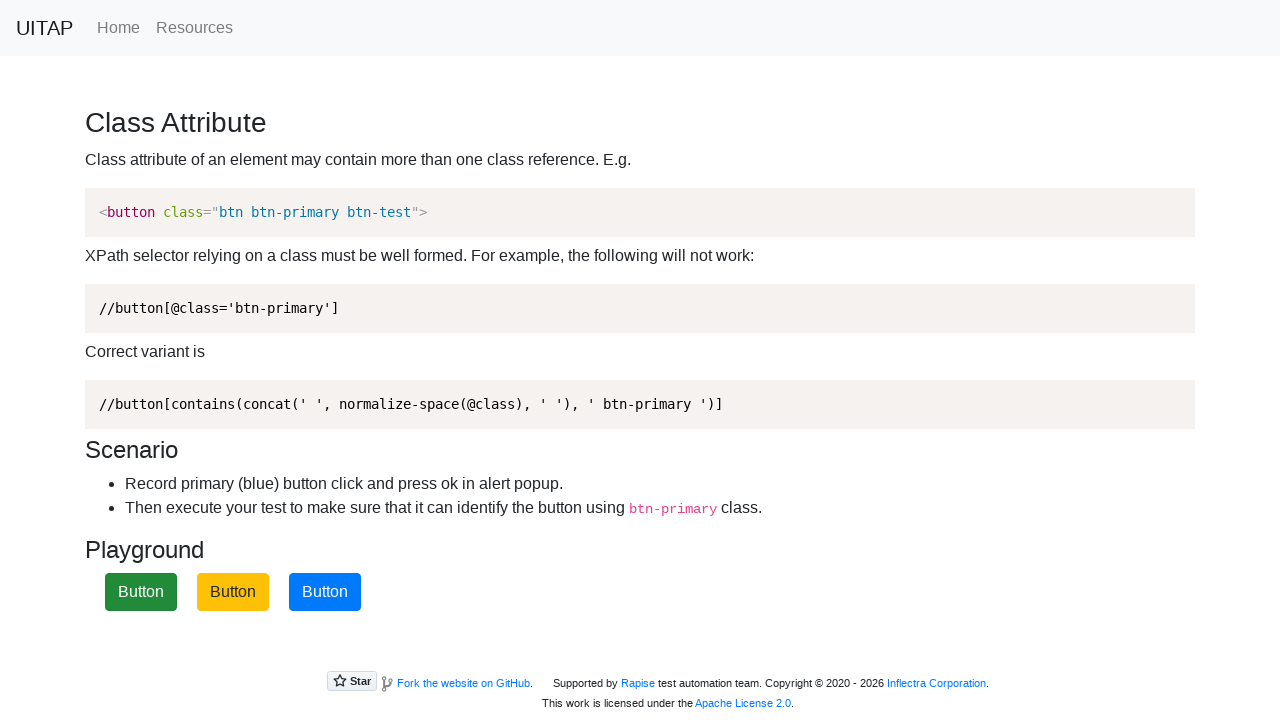

Set up dialog handler to accept alerts
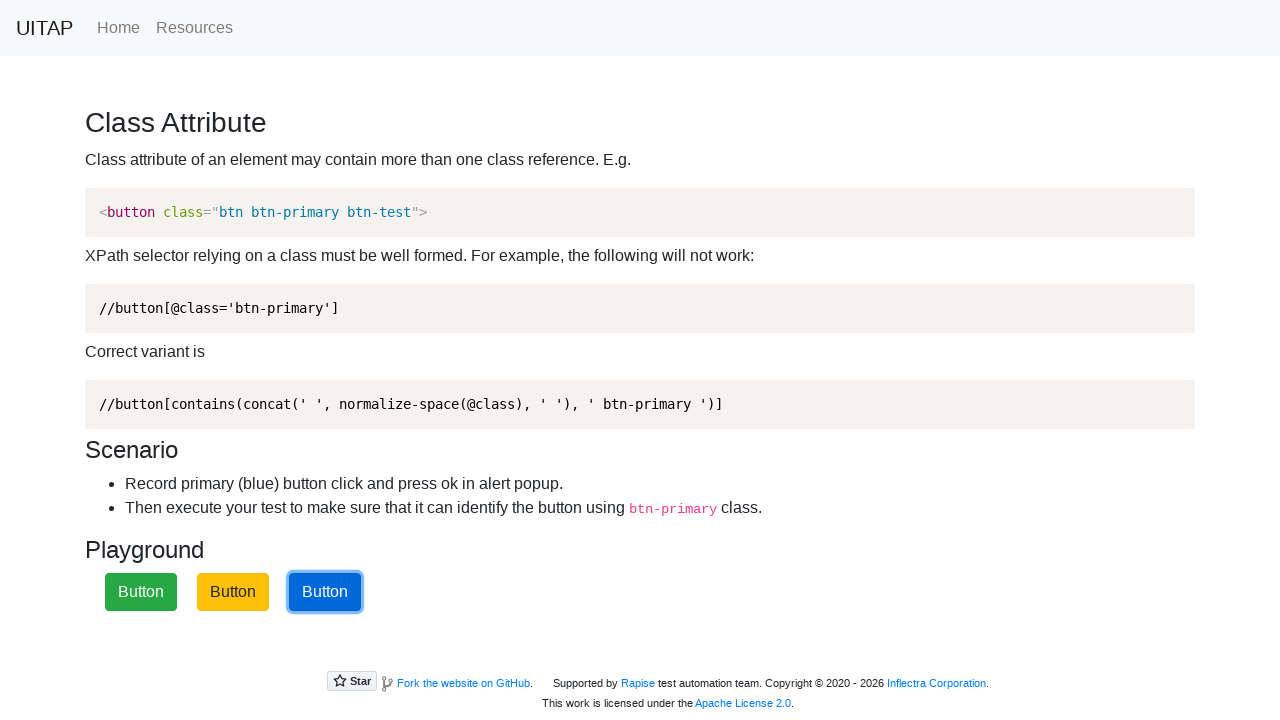

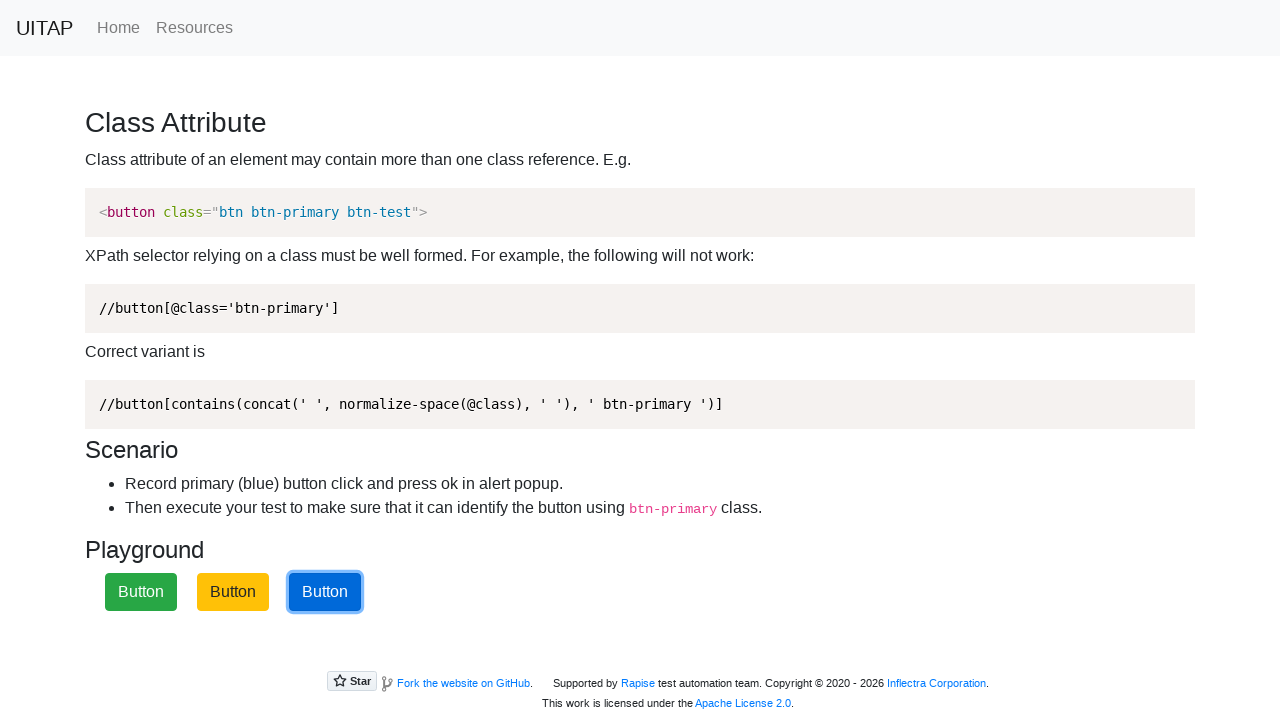